Navigates to a contact form website, maximizes the browser window, and retrieves the page title and URL to verify the page loaded correctly.

Starting URL: https://www.mycontactform.com/

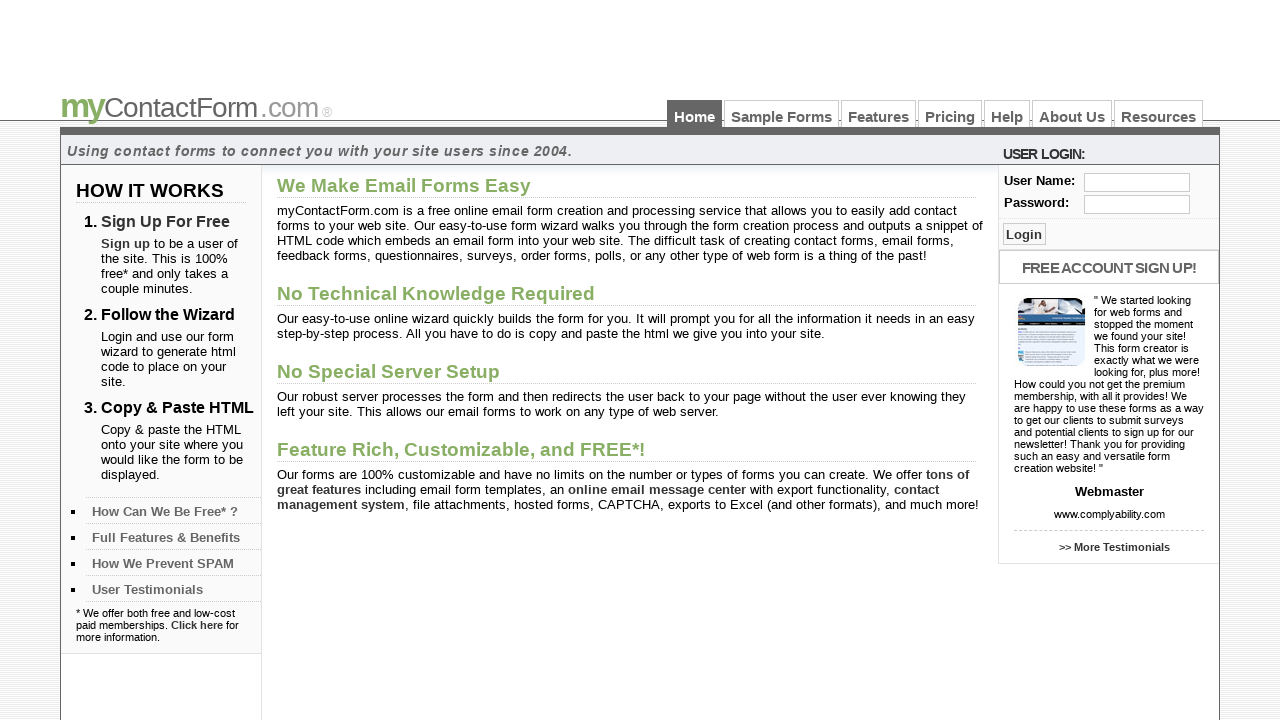

Navigated to https://www.mycontactform.com/
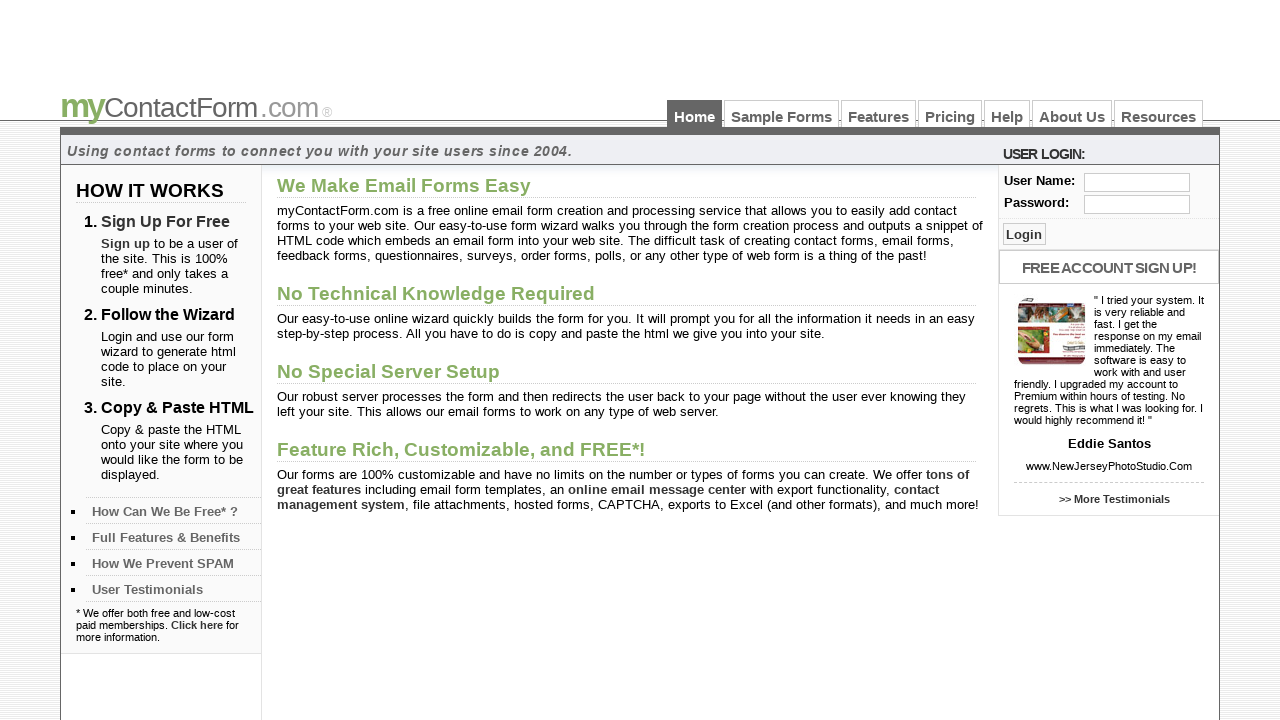

Set viewport size to 1920x1080 to maximize browser window
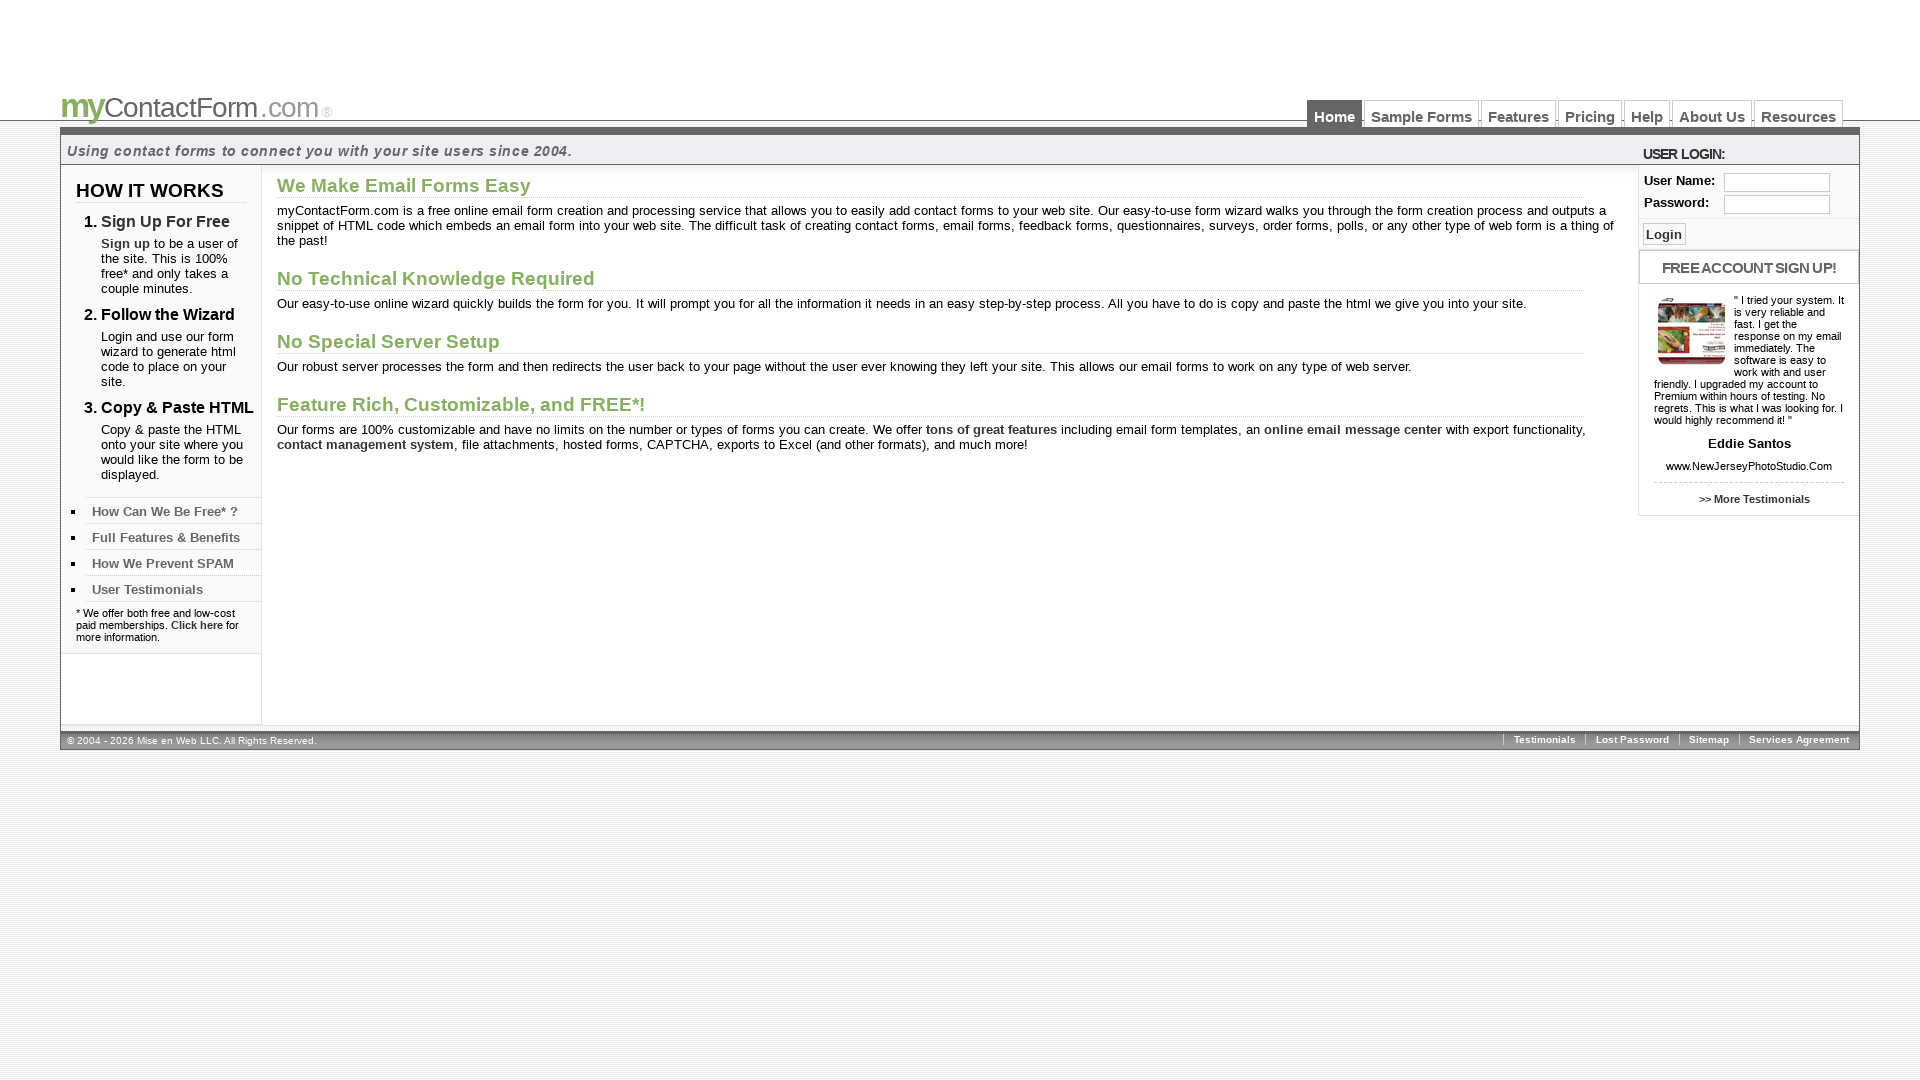

Page loaded and DOM content ready
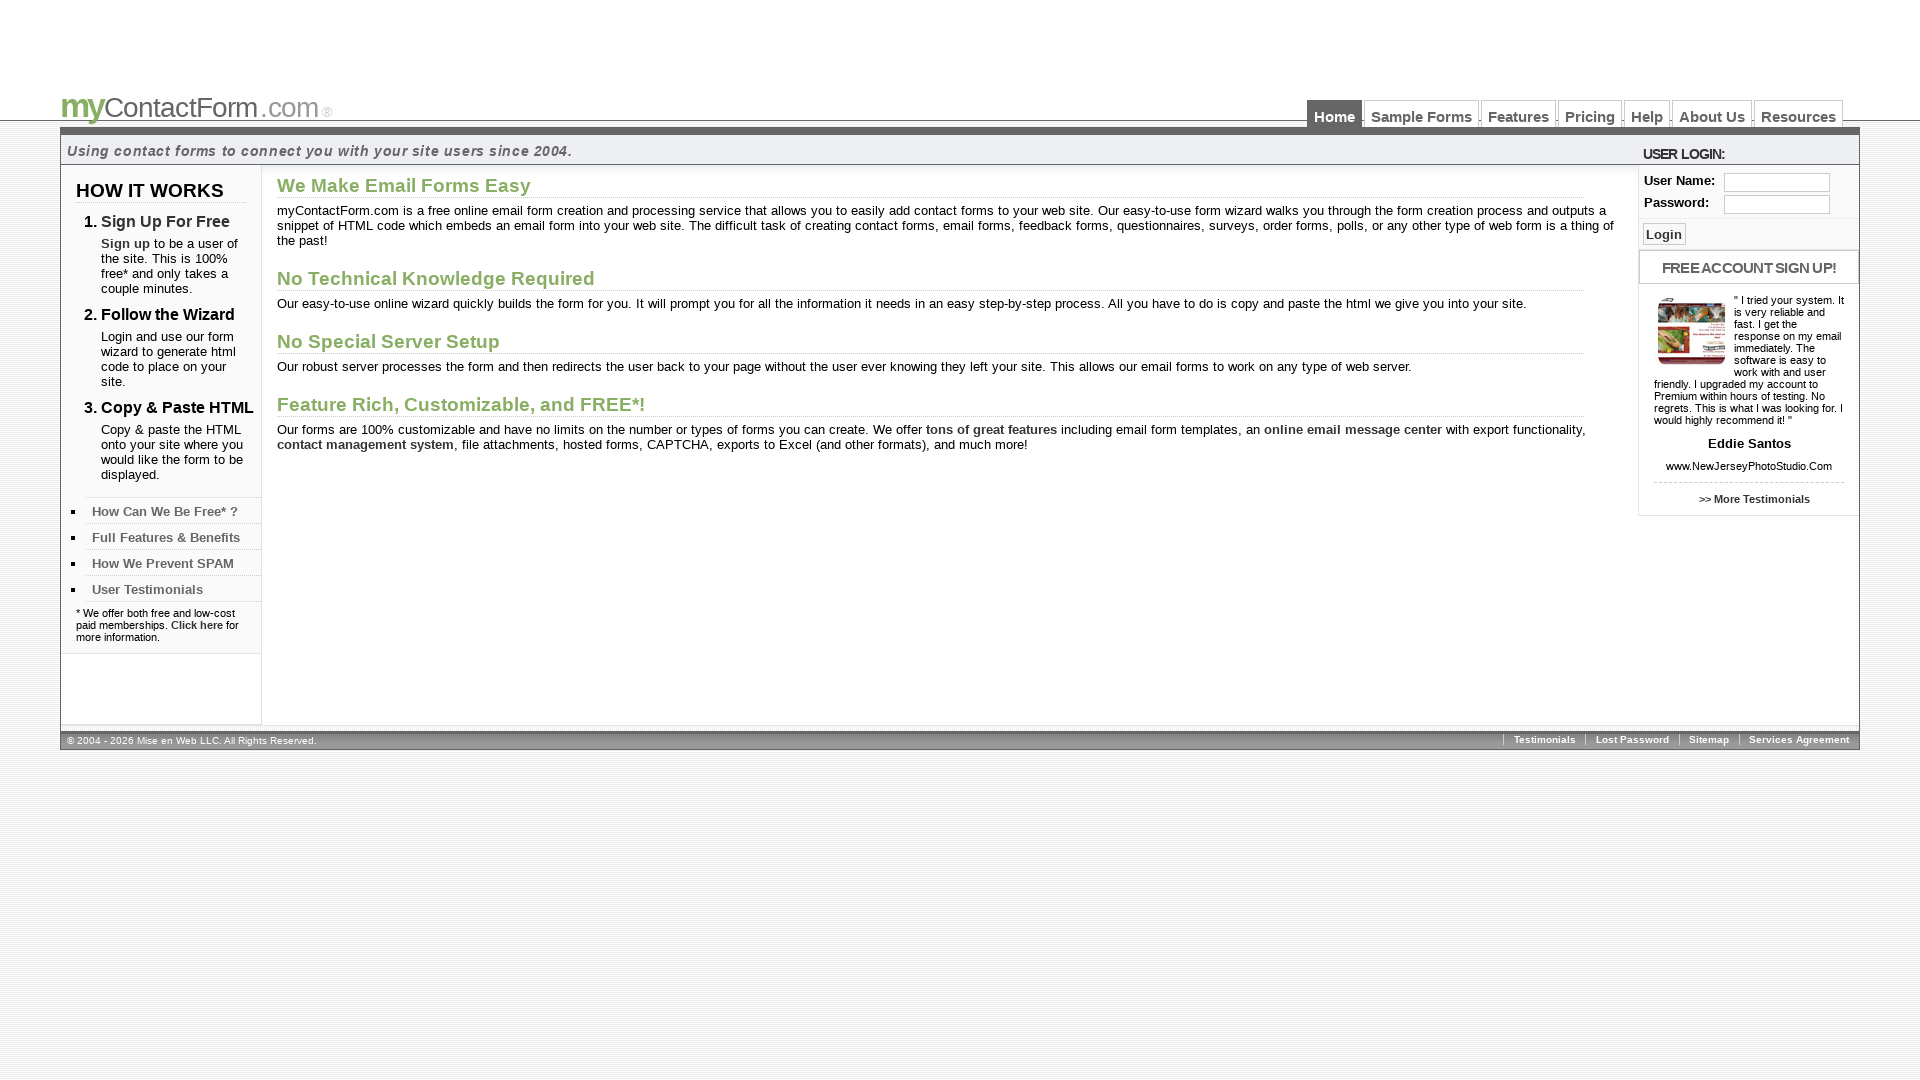

Retrieved page title: 'Free Contact and Email Forms - myContactForm.com'
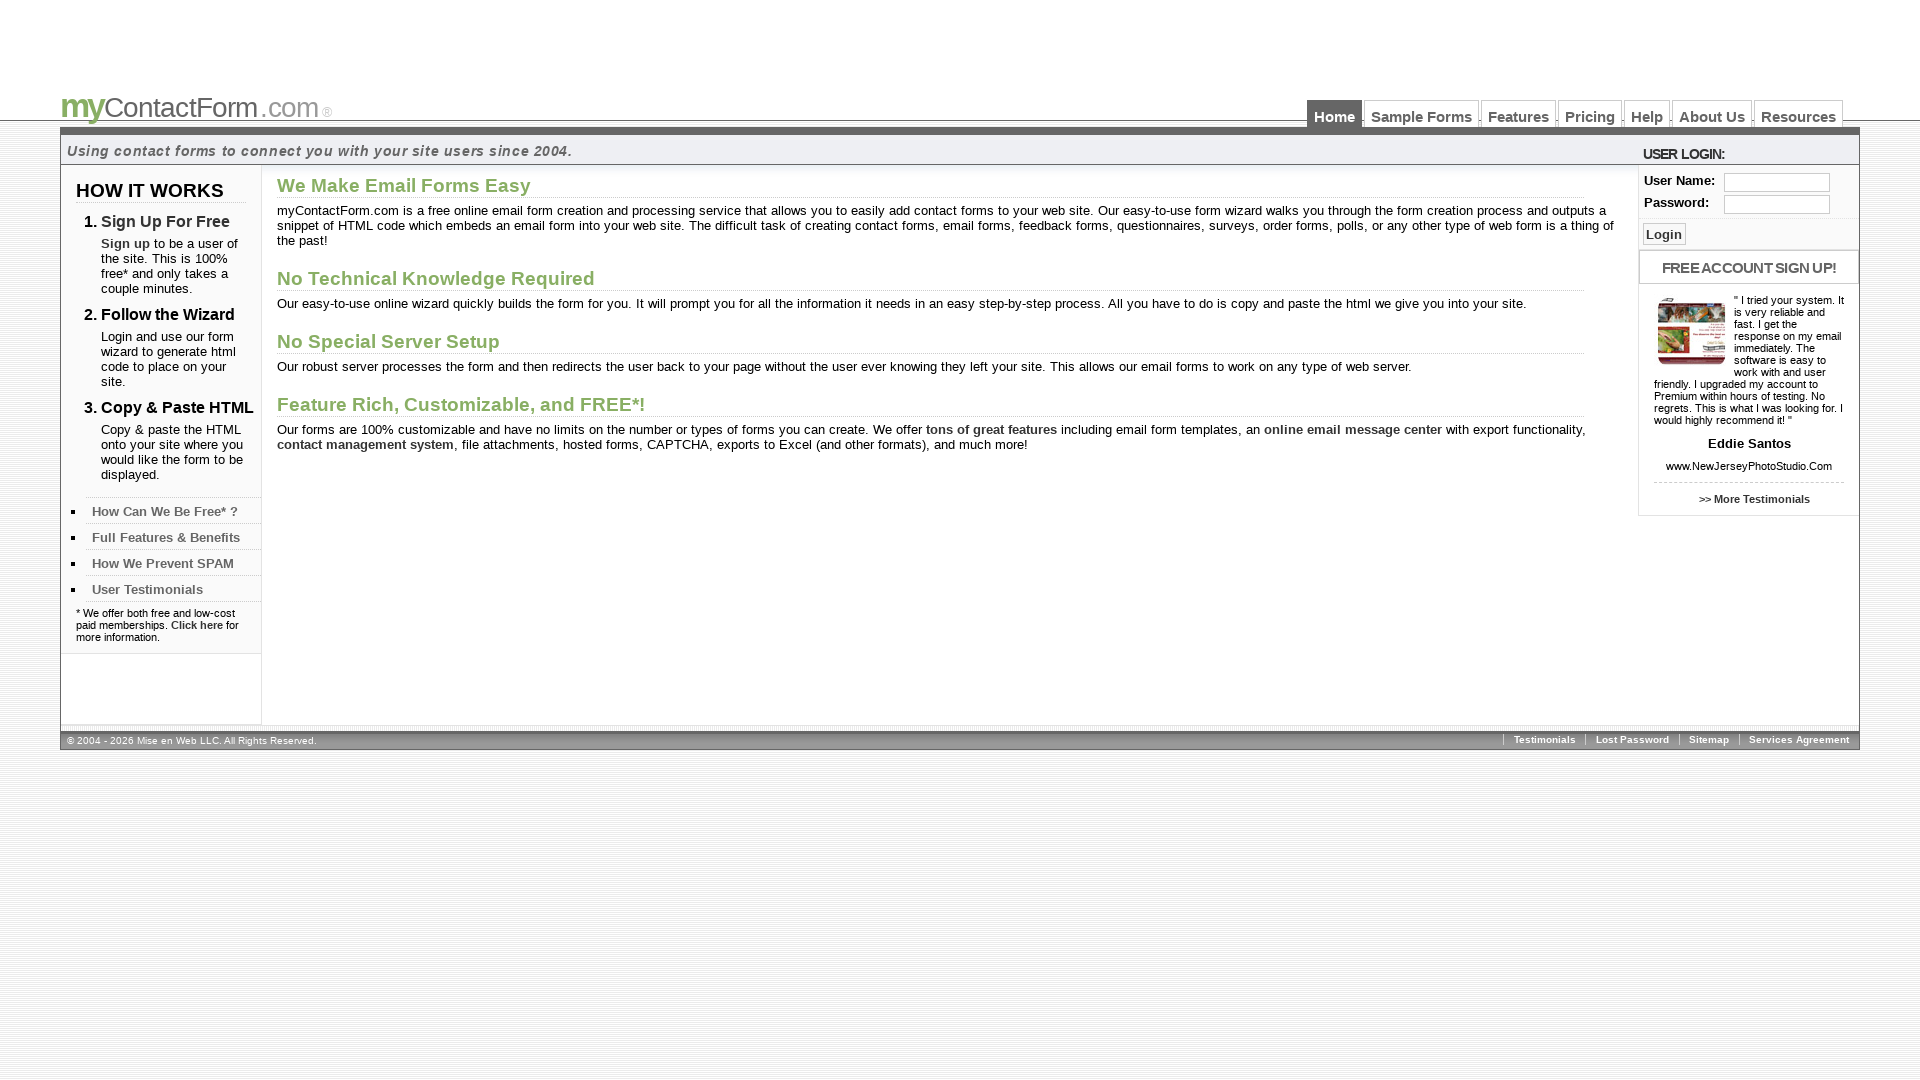

Retrieved current URL: 'https://www.mycontactform.com/'
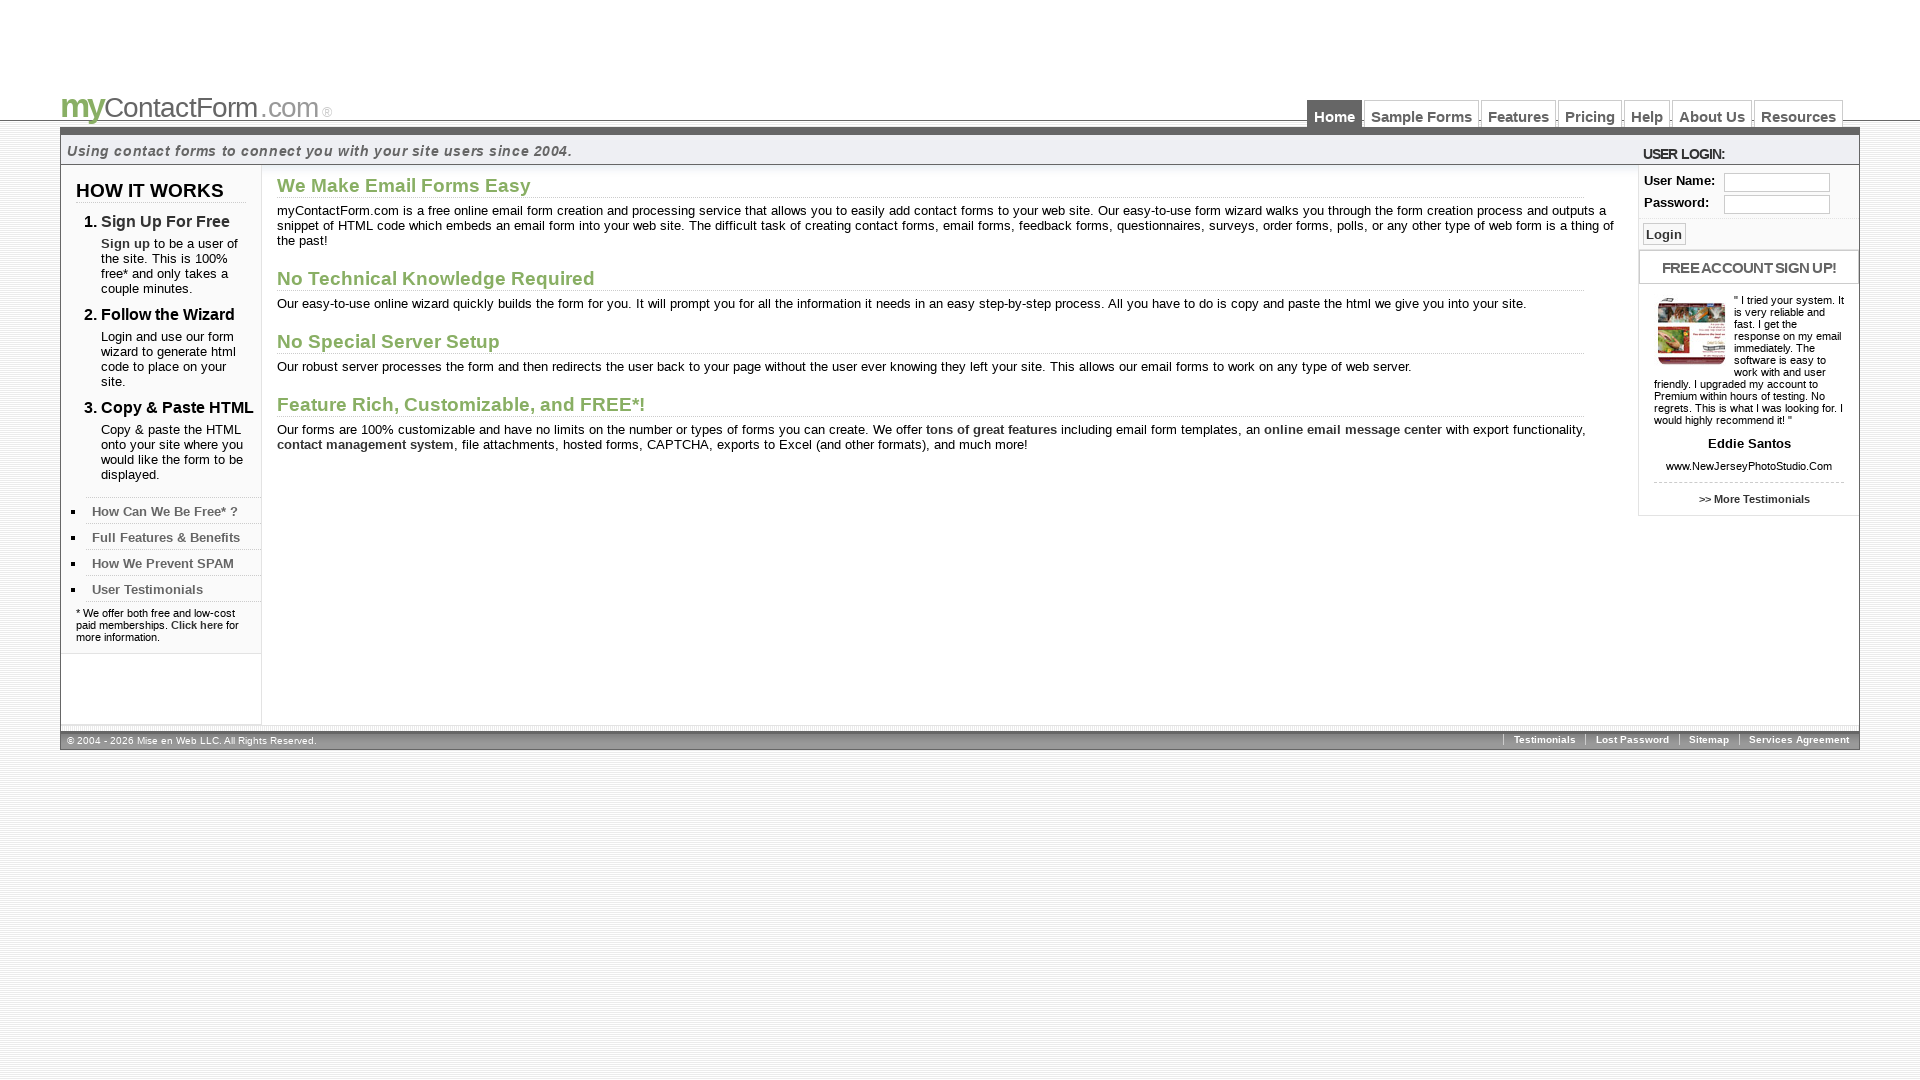

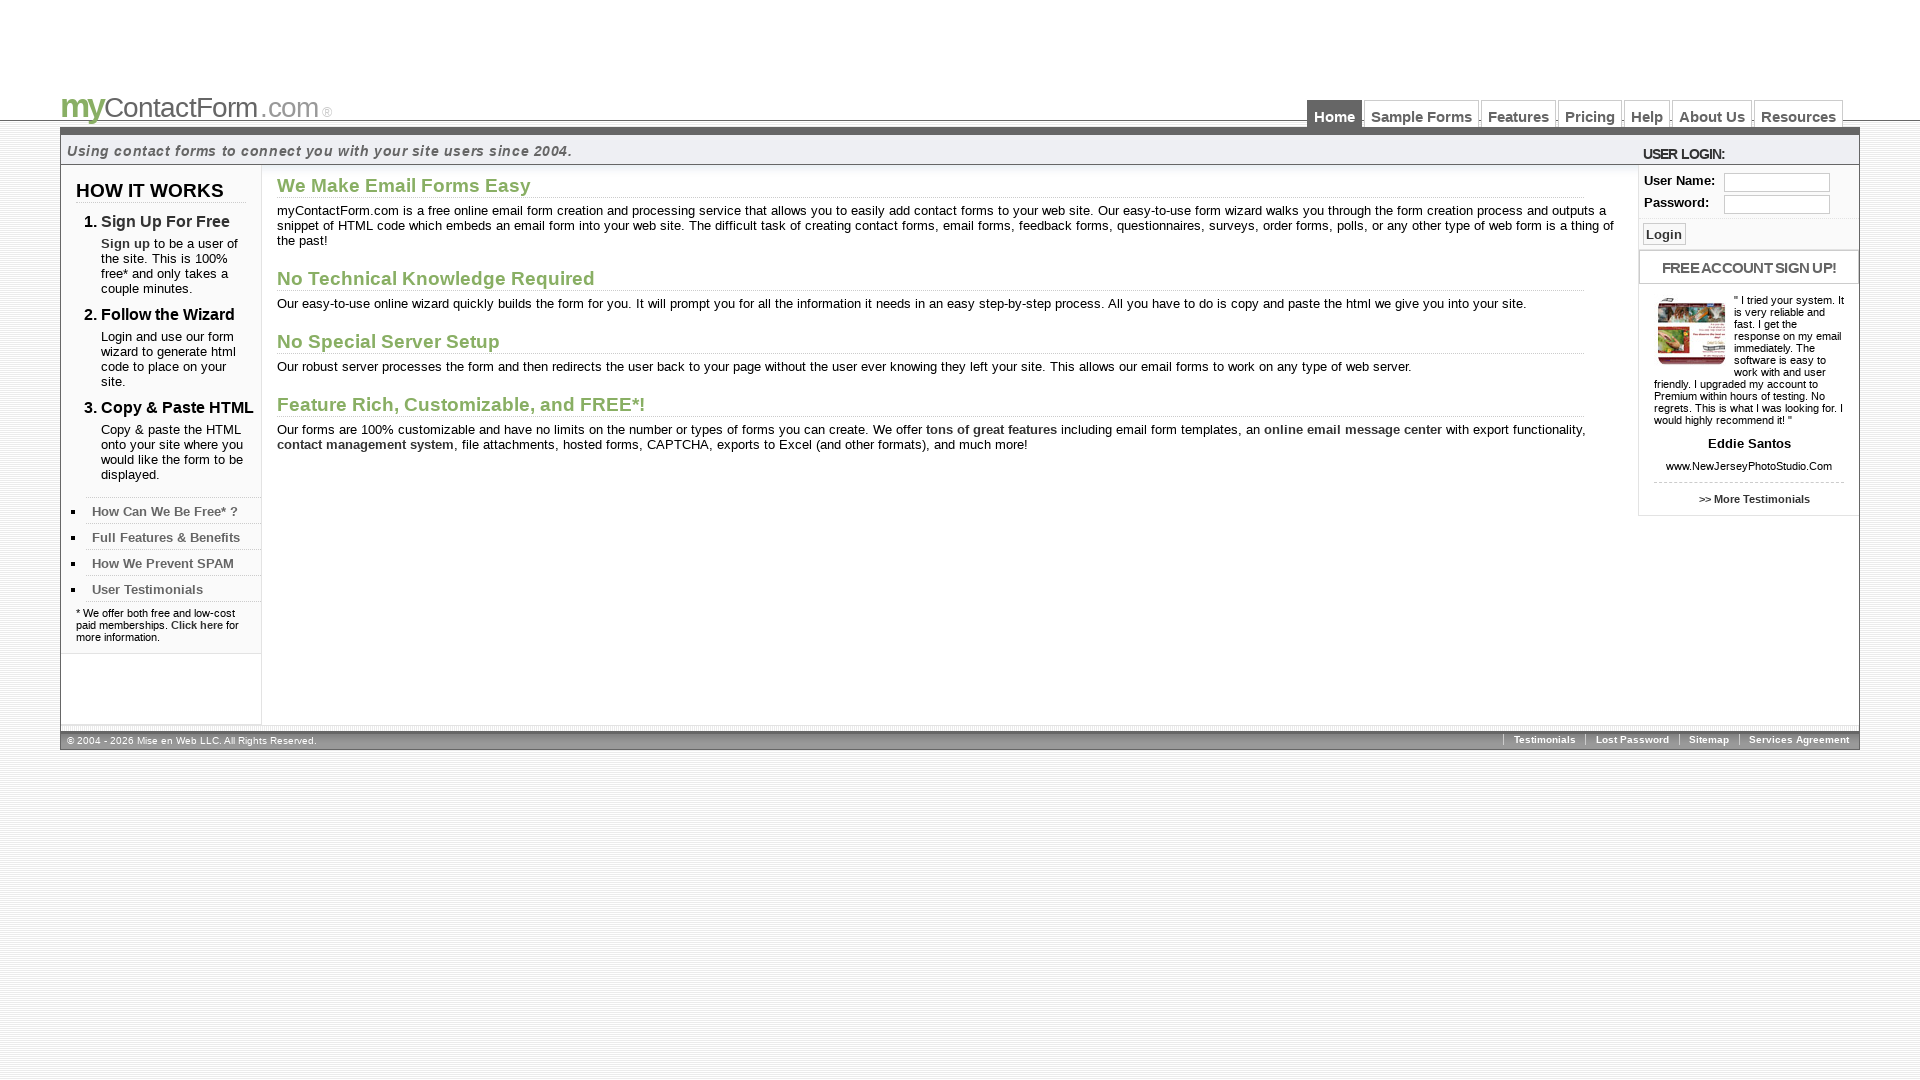